Tests JavaScript alert handling by clicking a button that triggers an alert, accepting the alert, and verifying the result message displays correctly.

Starting URL: https://testcenter.techproeducation.com/index.php?page=javascript-alerts

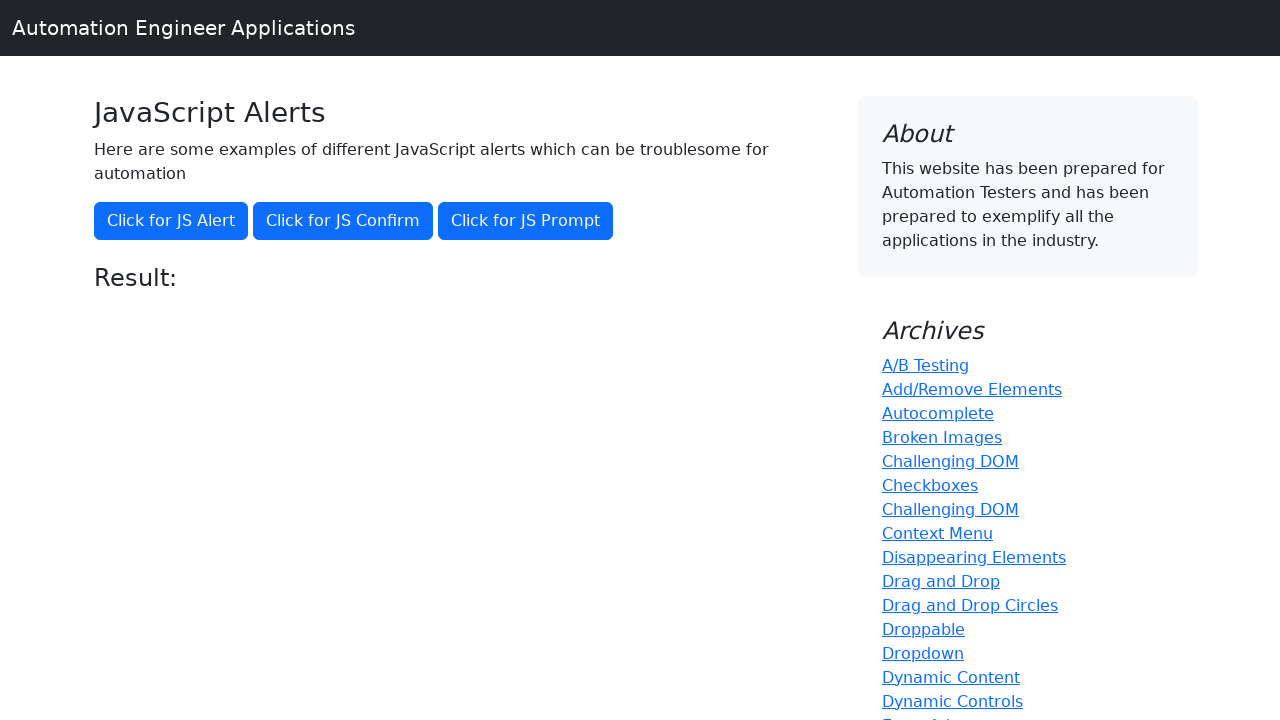

Clicked button to trigger JavaScript alert at (171, 221) on xpath=//*[text()='Click for JS Alert']
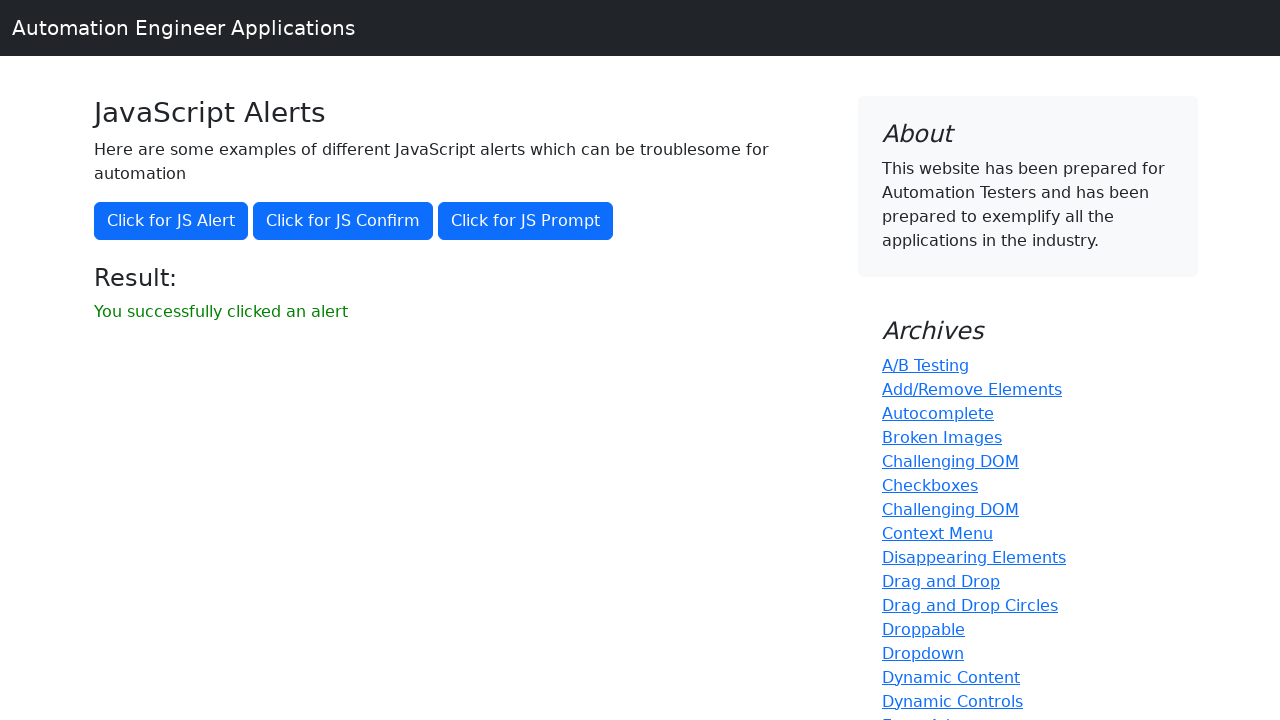

Set up dialog handler to accept alerts
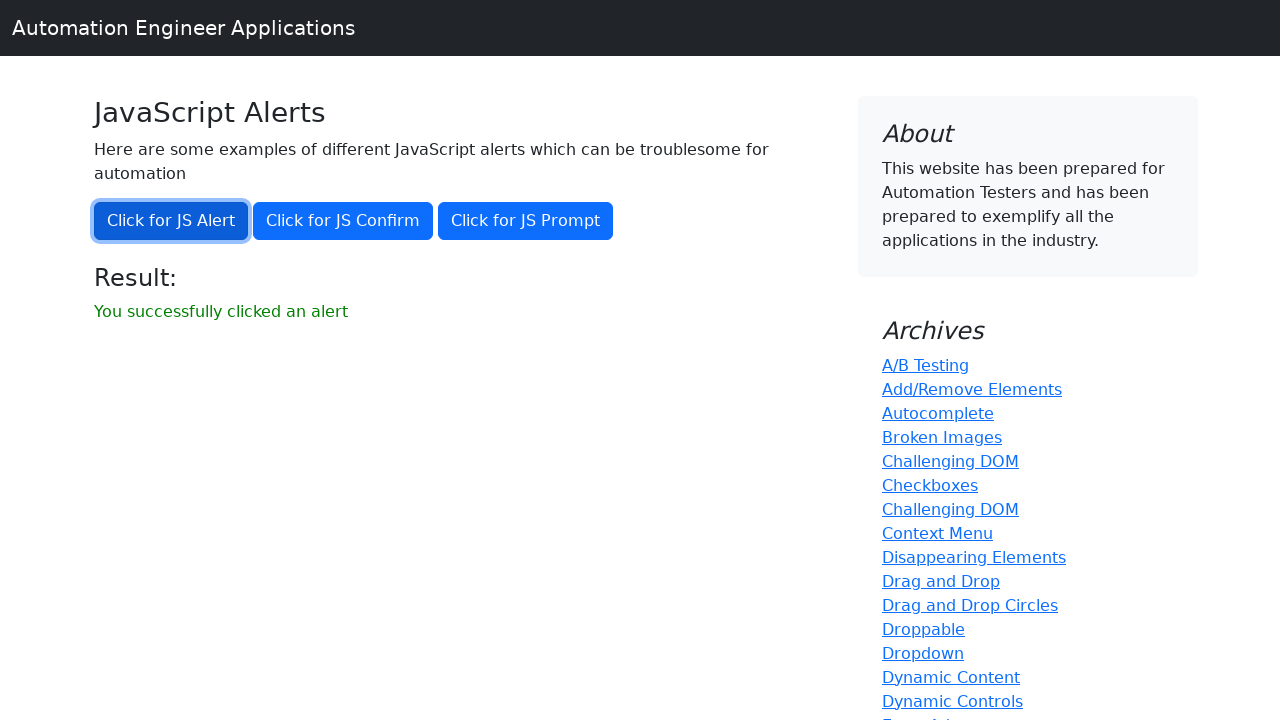

Clicked button to trigger alert again with handler active at (171, 221) on xpath=//*[text()='Click for JS Alert']
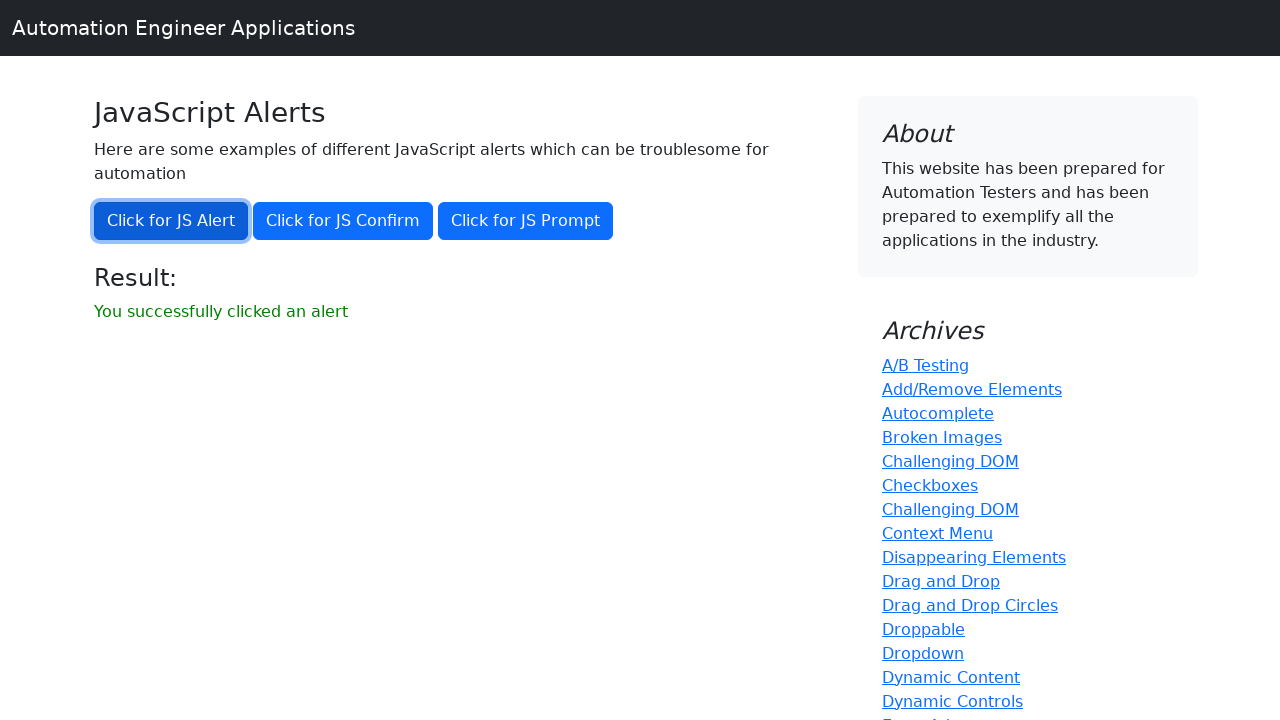

Result message element appeared
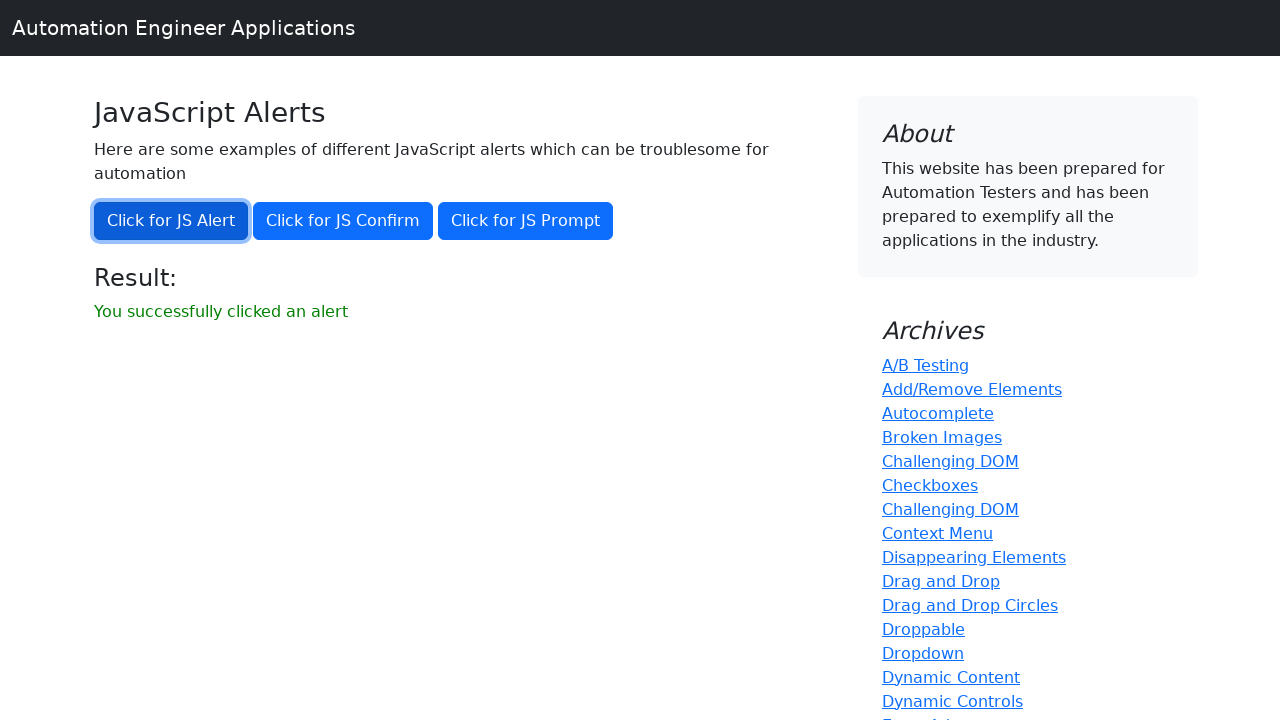

Retrieved result text: 'You successfully clicked an alert'
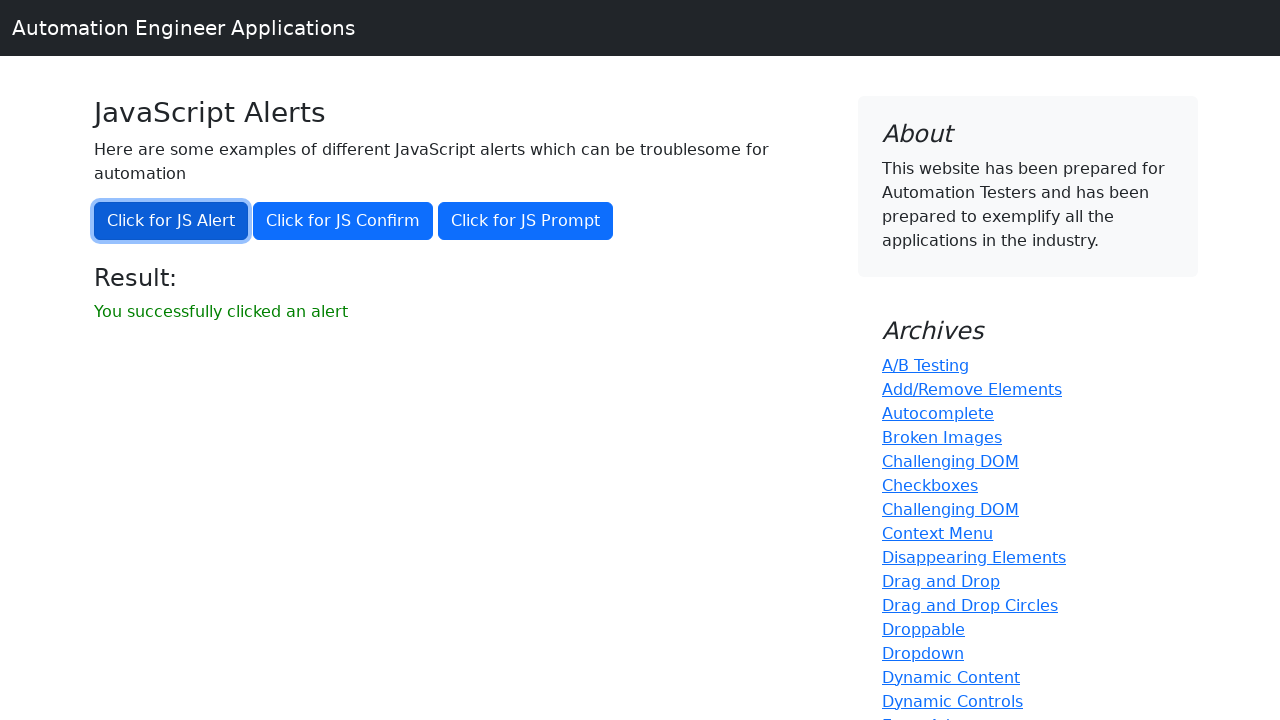

Verified result message matches expected text
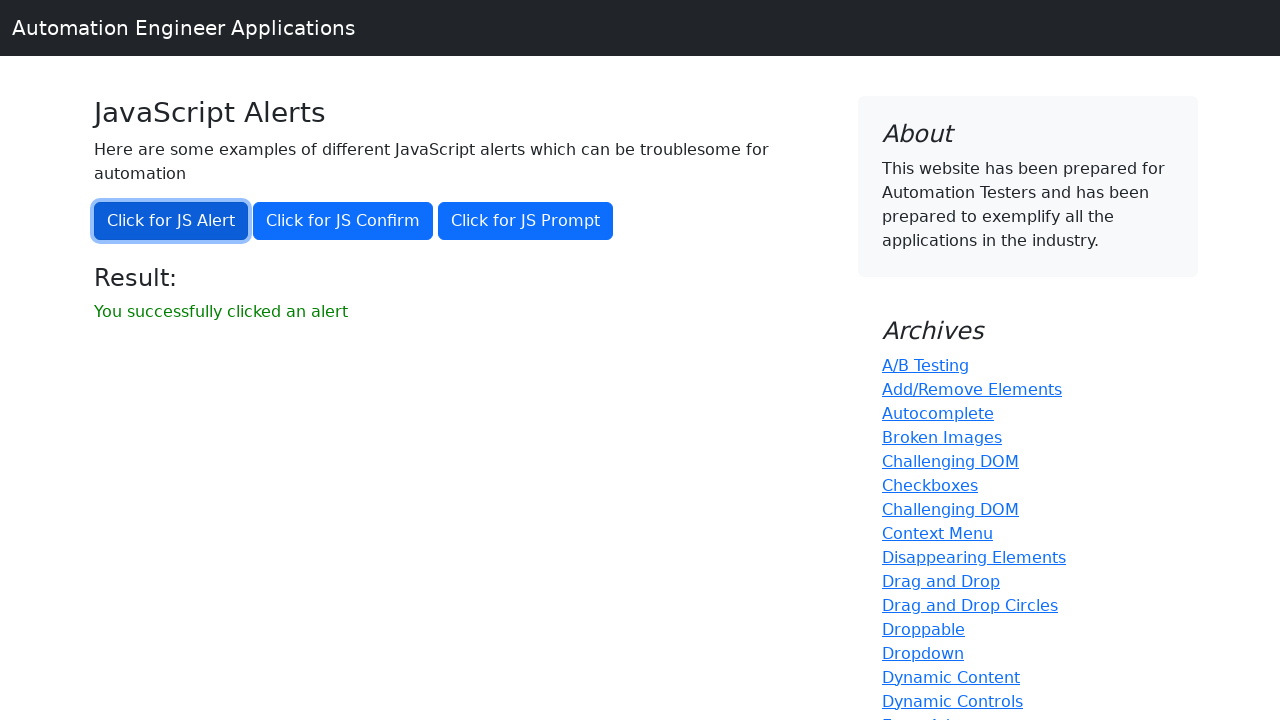

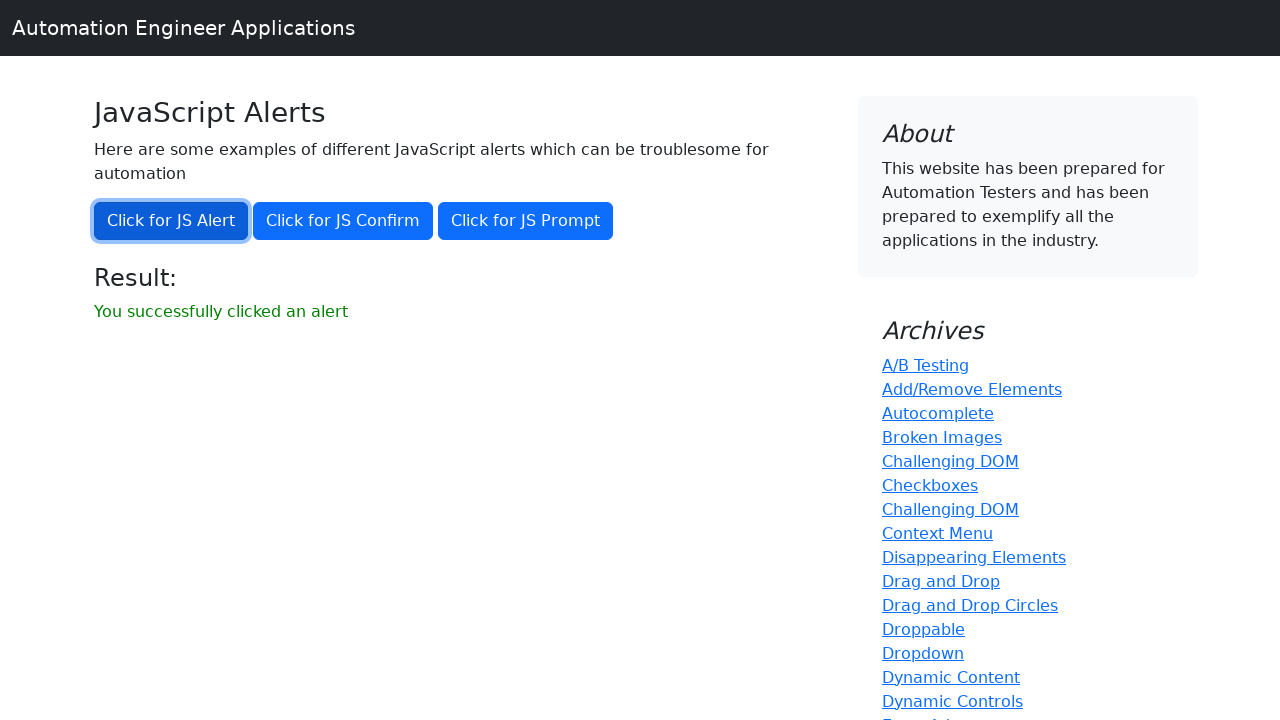